Tests iframe handling by switching to a frame and reading content from it

Starting URL: https://demoqa.com/frames

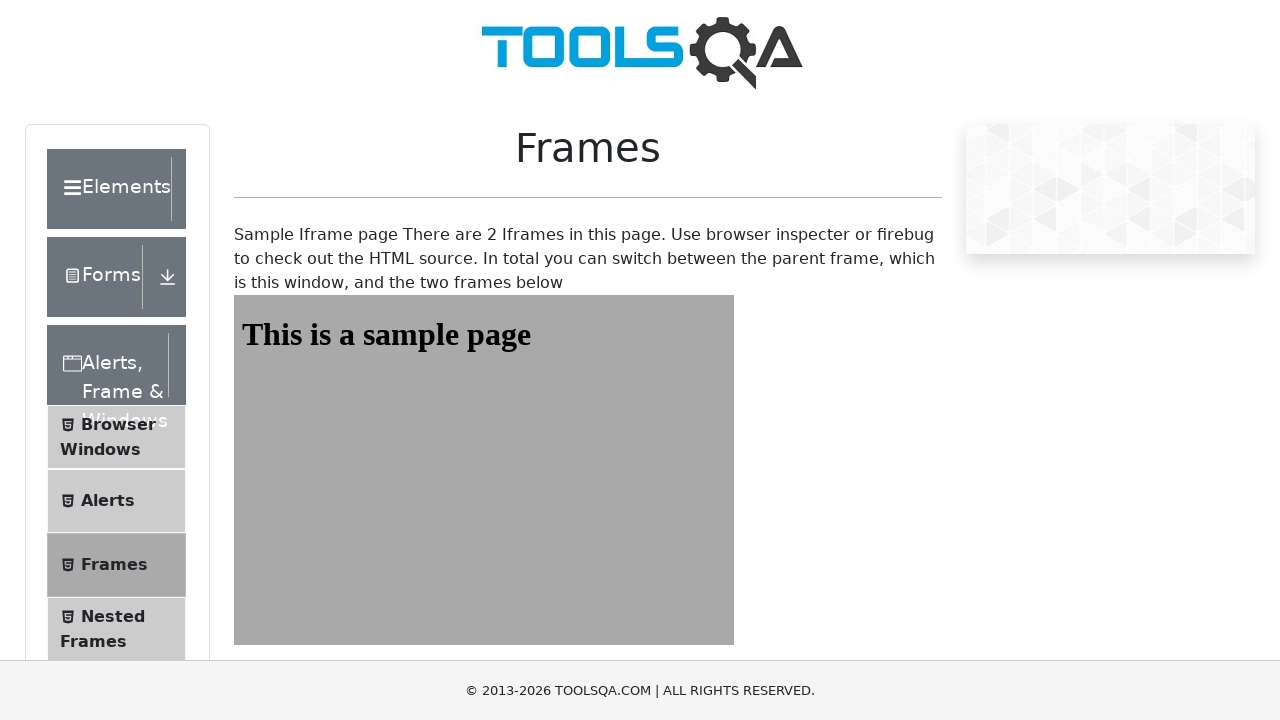

Navigated to https://demoqa.com/frames
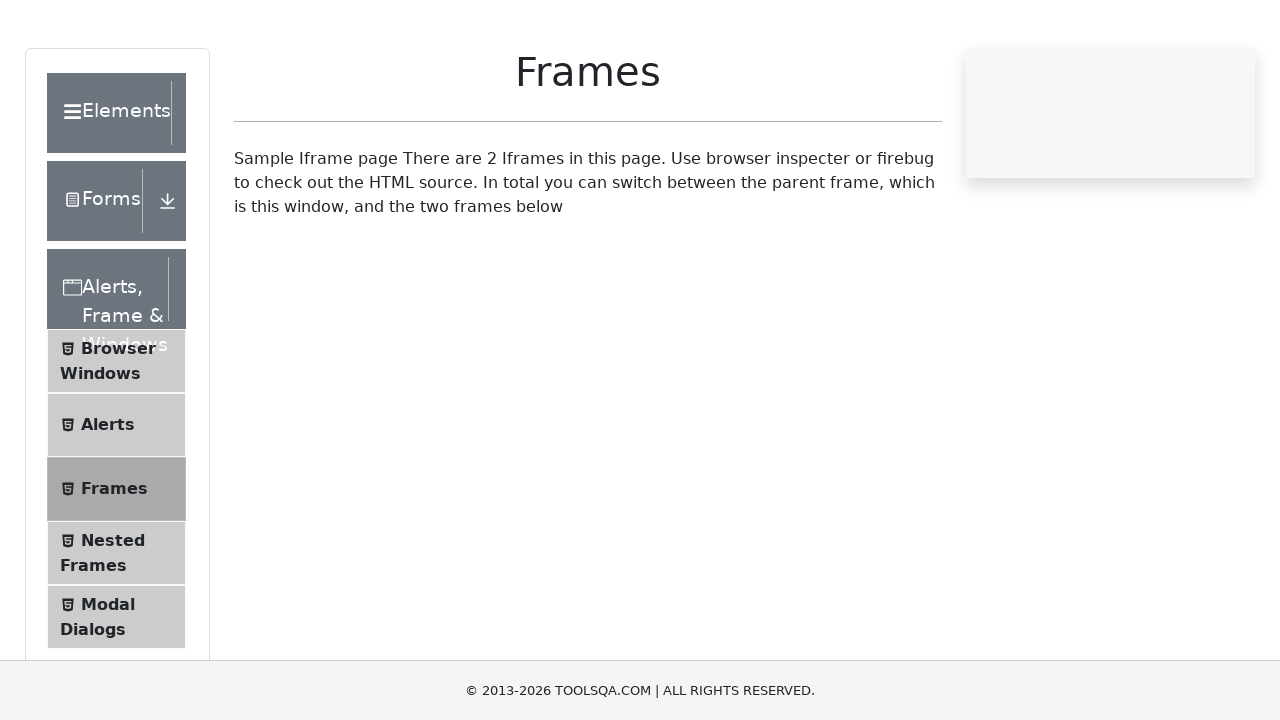

Located iframe with id 'frame1'
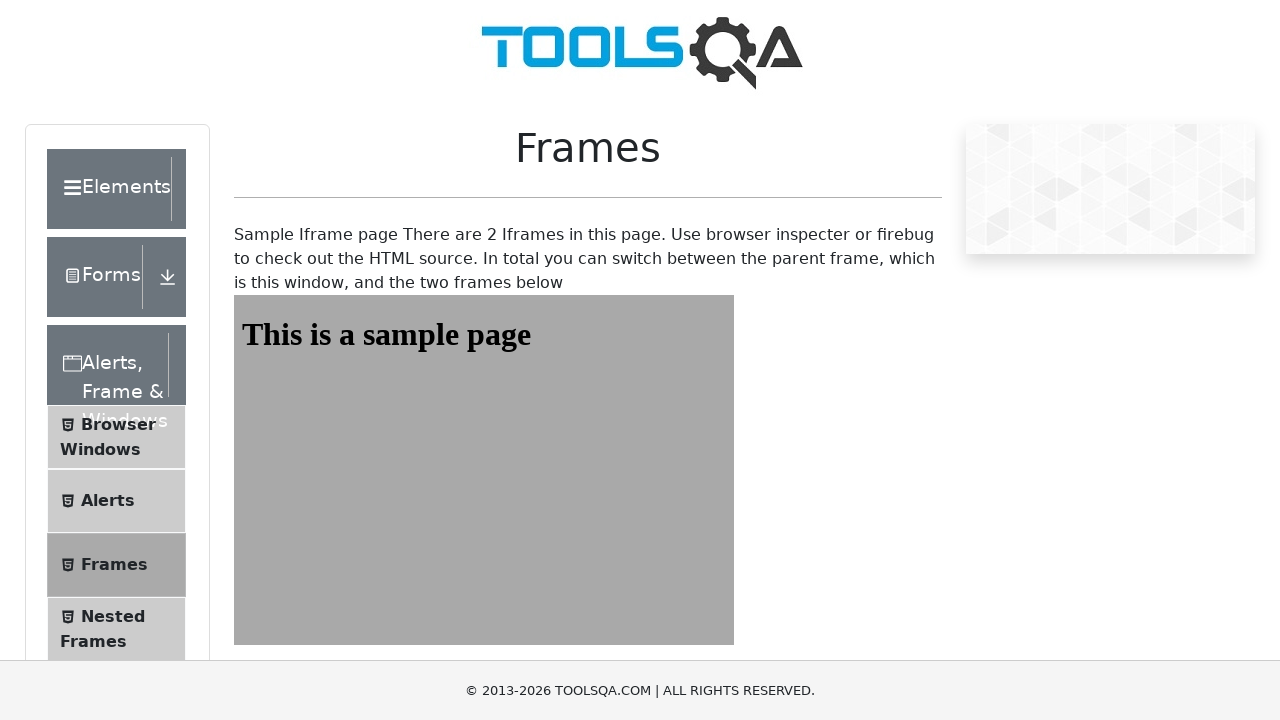

Located heading element with id 'sampleHeading' inside the frame
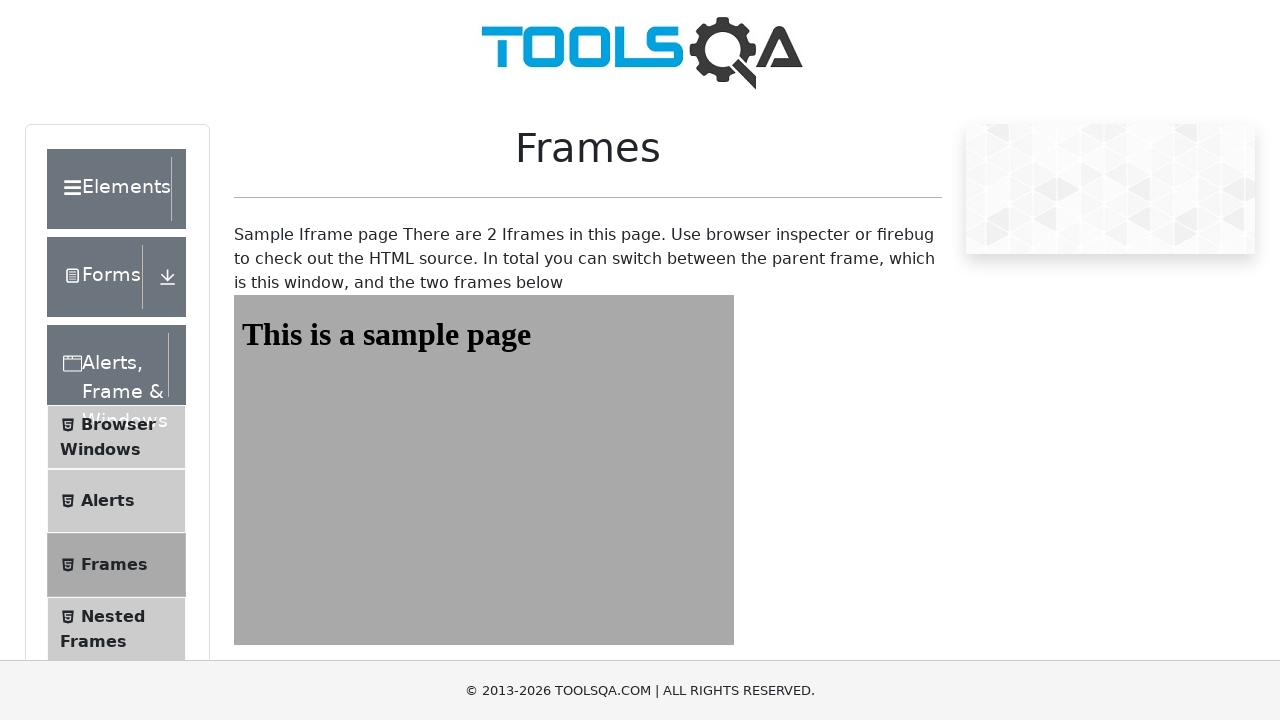

Retrieved heading text from frame: 'This is a sample page'
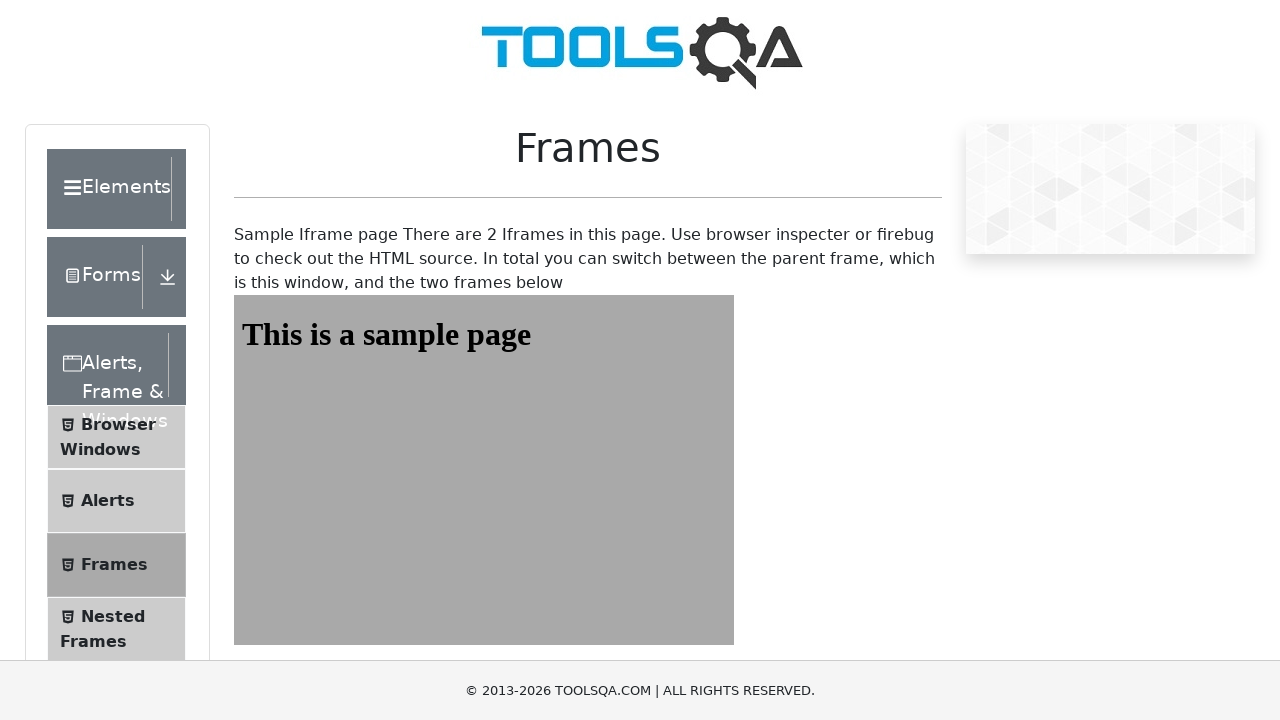

Printed heading text to console
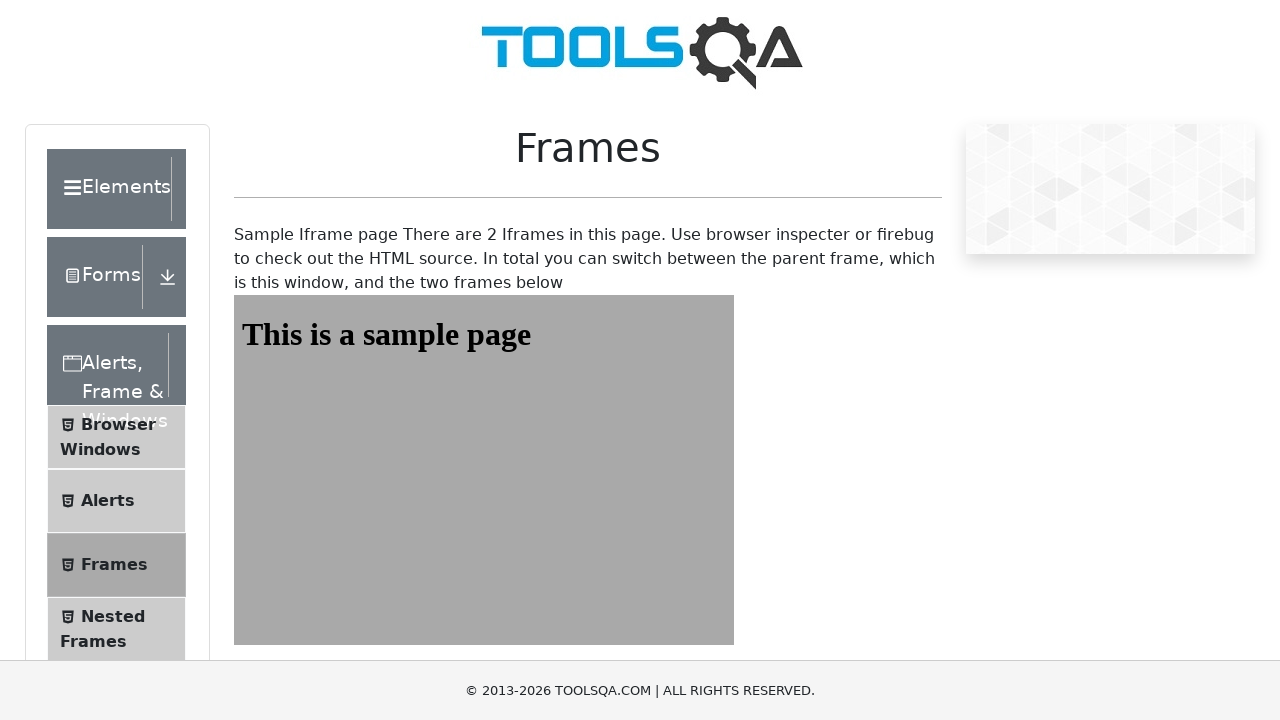

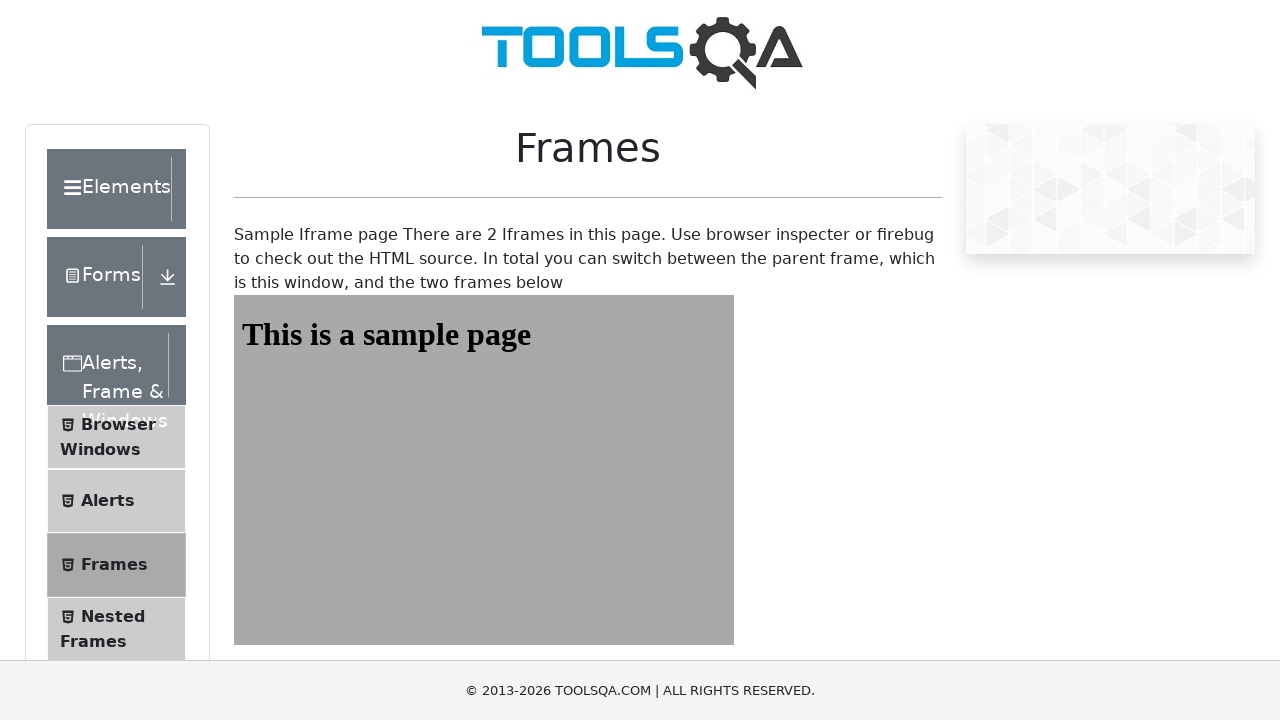